Tests checkbox functionality by toggling checkboxes on and off and verifying their states

Starting URL: https://bonigarcia.dev/selenium-webdriver-java/web-form.html

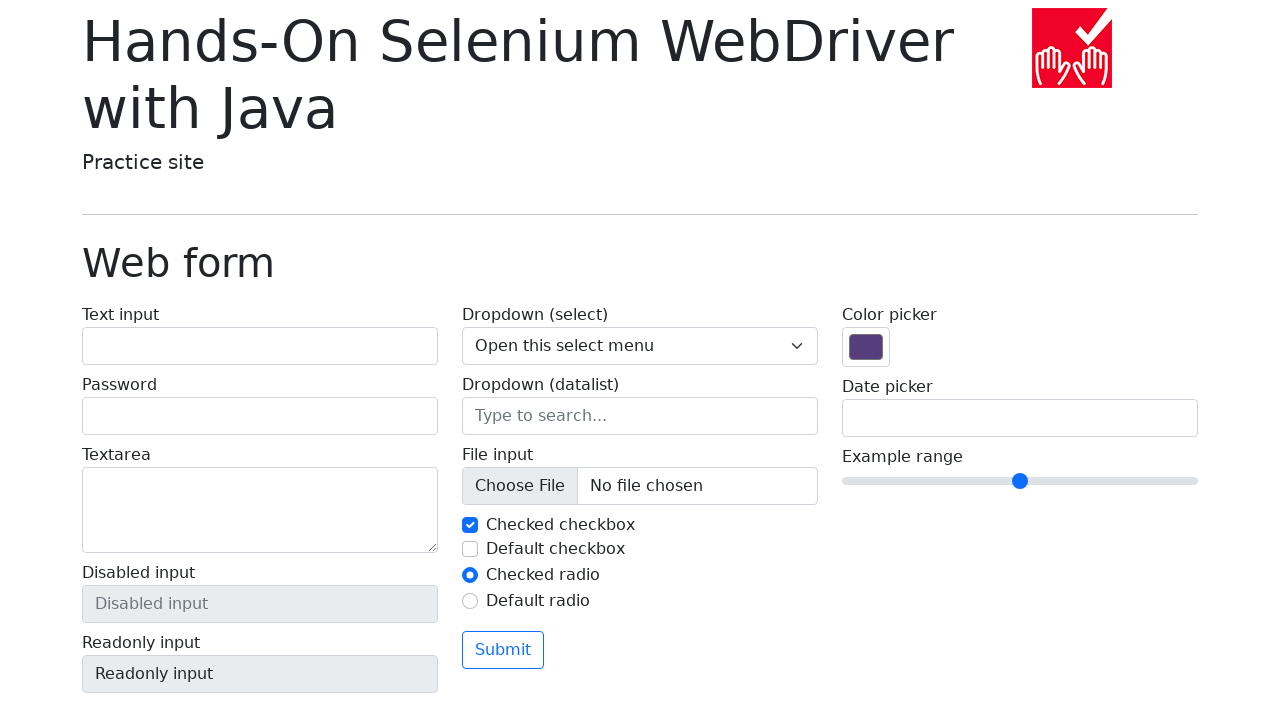

Clicked first checkbox to uncheck it at (470, 525) on input#my-check-1
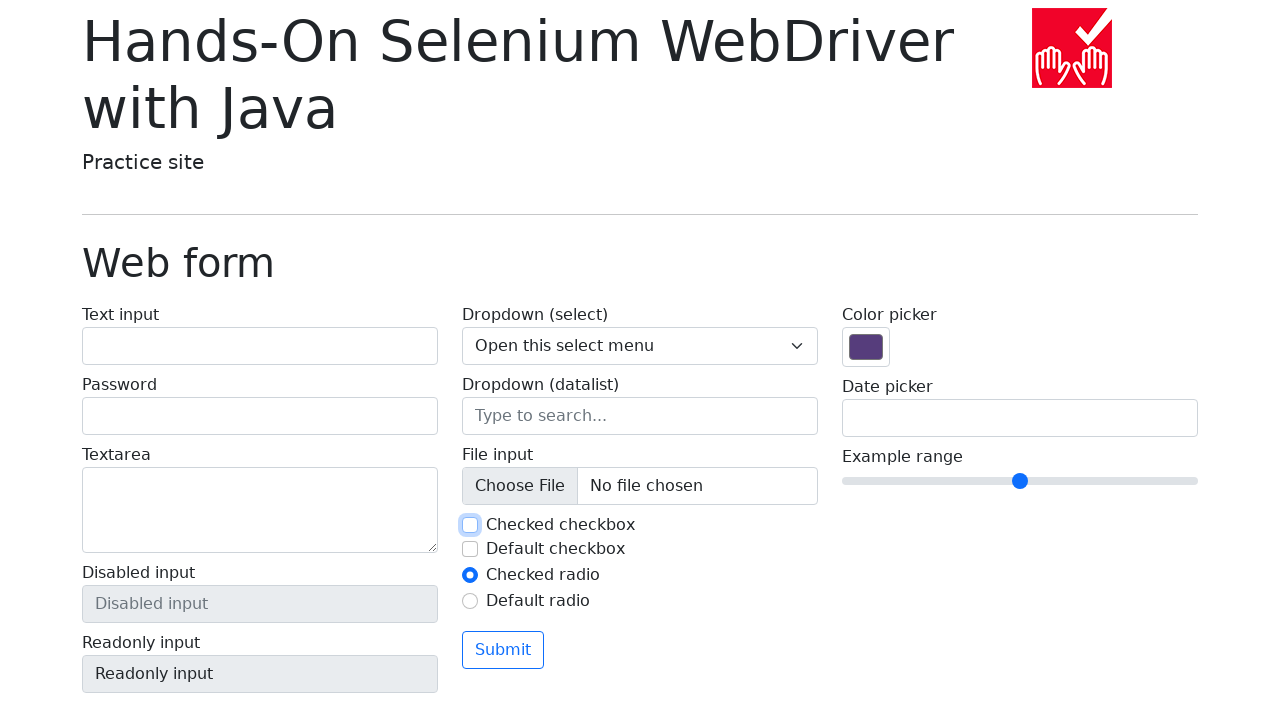

Clicked first checkbox again to re-check it at (470, 525) on input#my-check-1
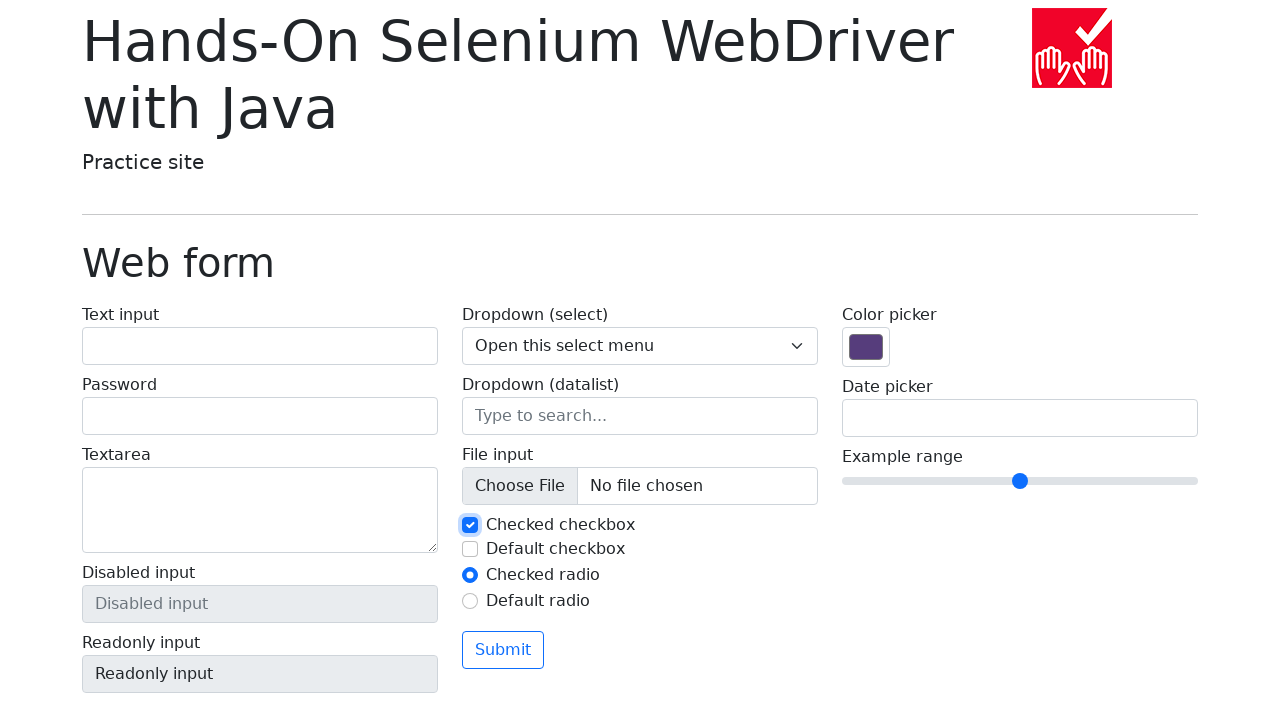

Clicked second checkbox to check it at (470, 549) on input#my-check-2
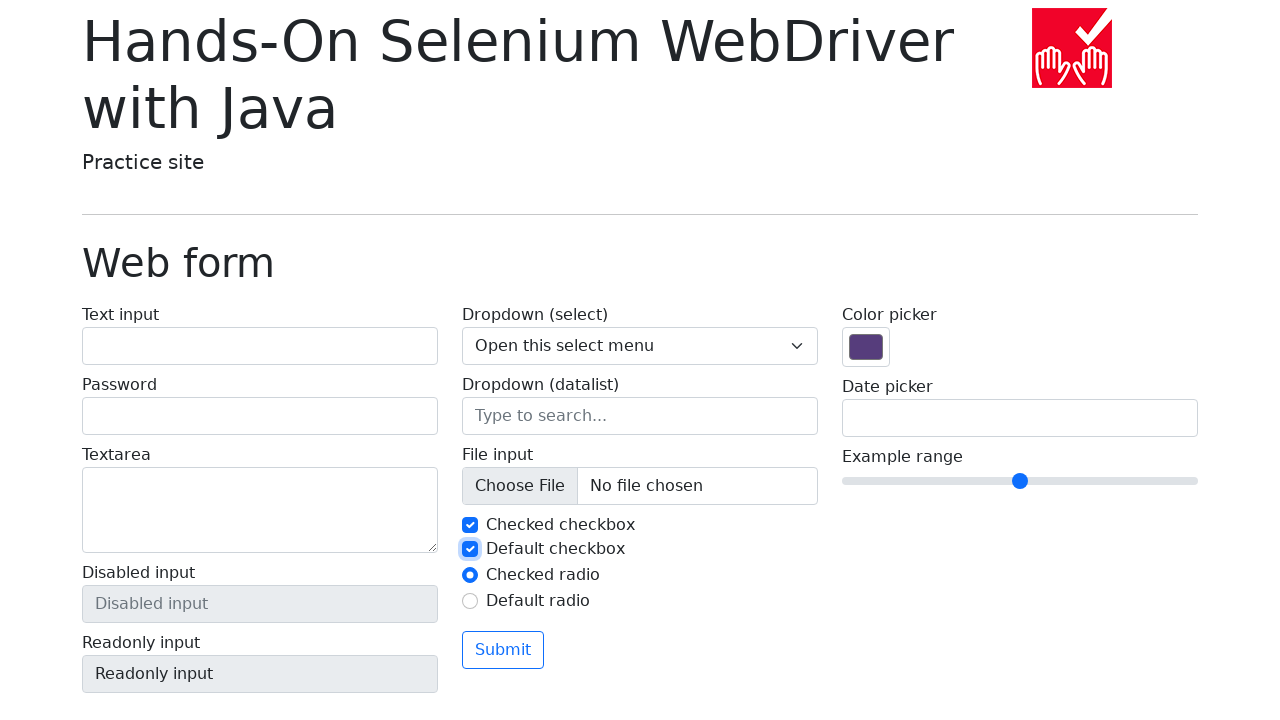

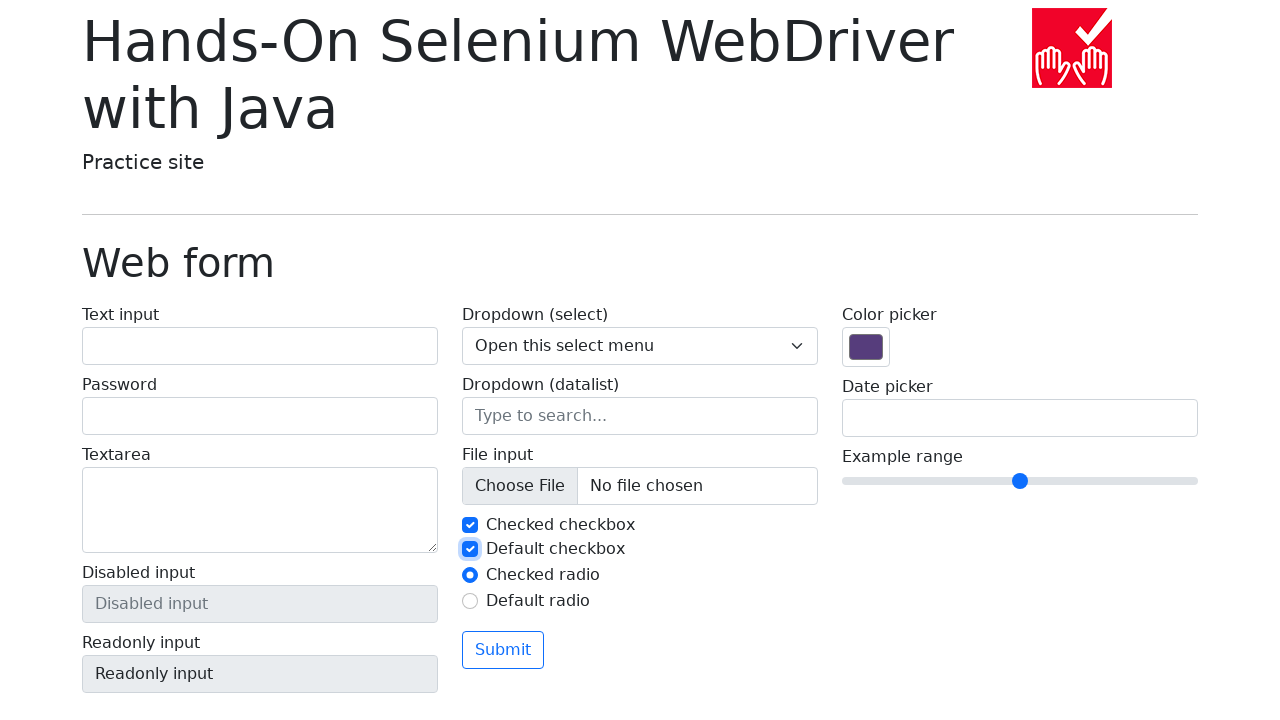